Tests marking all todo items as completed using the toggle all checkbox

Starting URL: https://demo.playwright.dev/todomvc

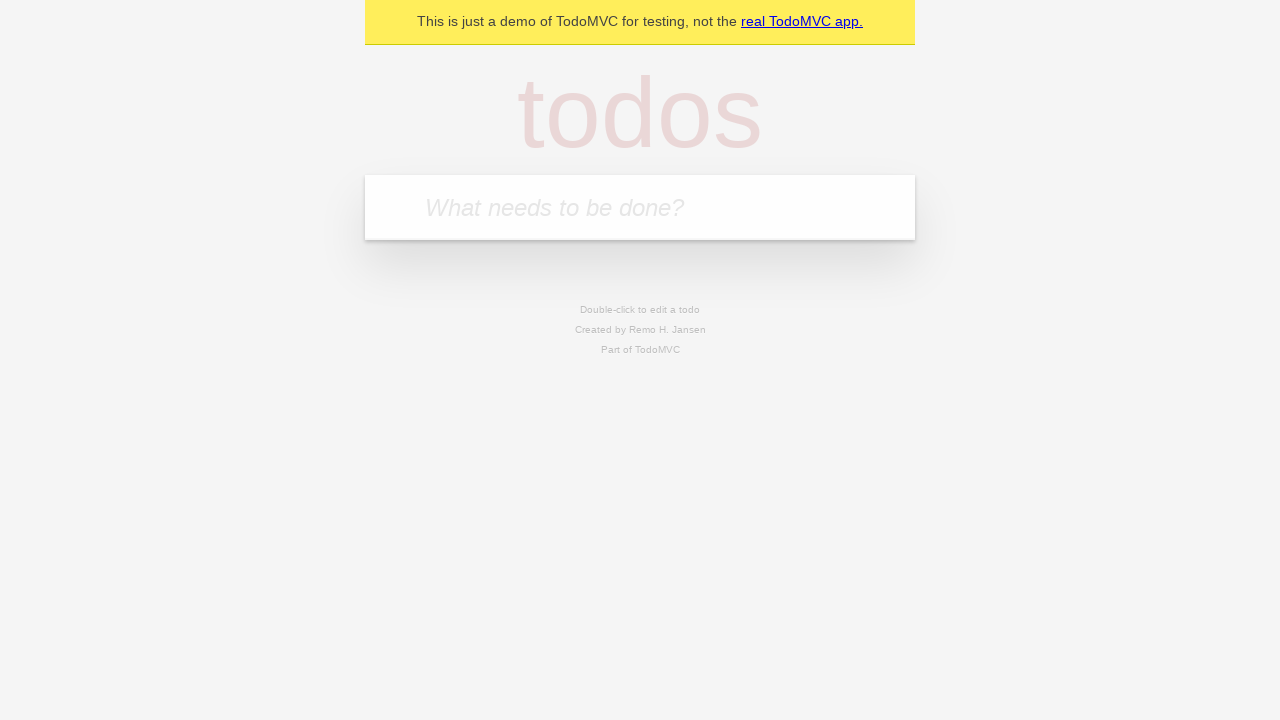

Filled todo input with 'buy some cheese' on internal:attr=[placeholder="What needs to be done?"i]
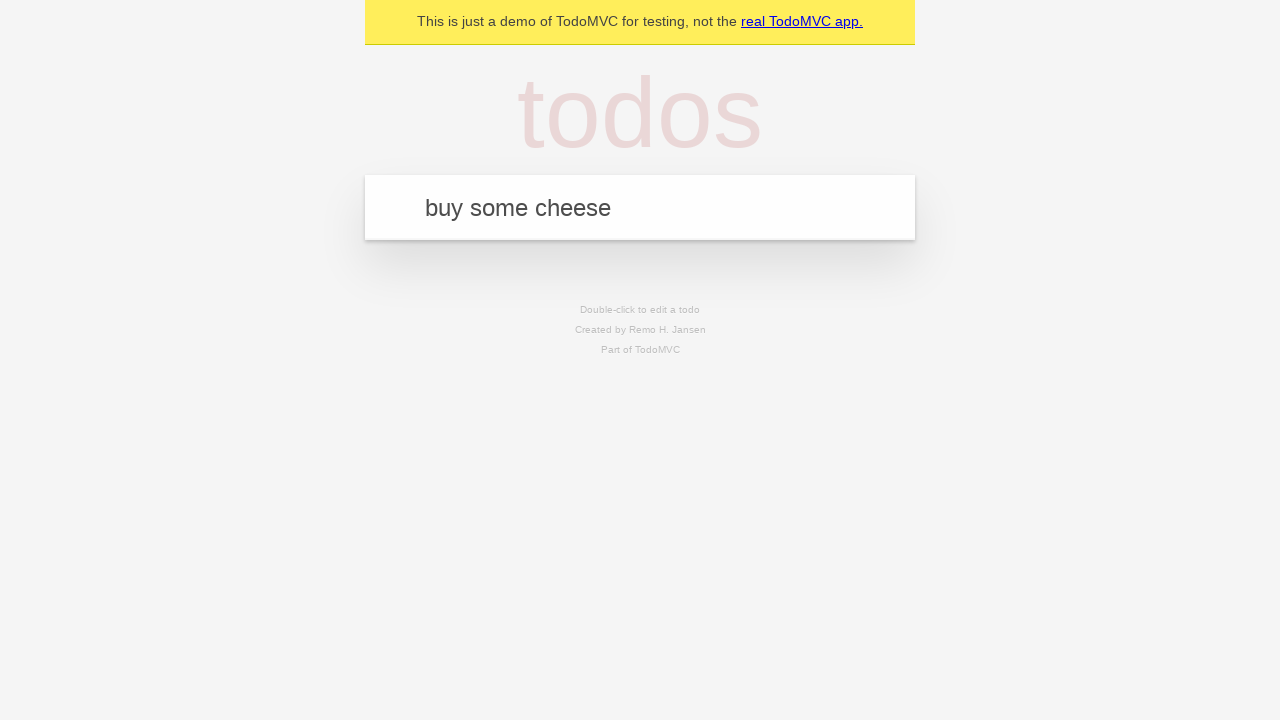

Pressed Enter to create first todo item on internal:attr=[placeholder="What needs to be done?"i]
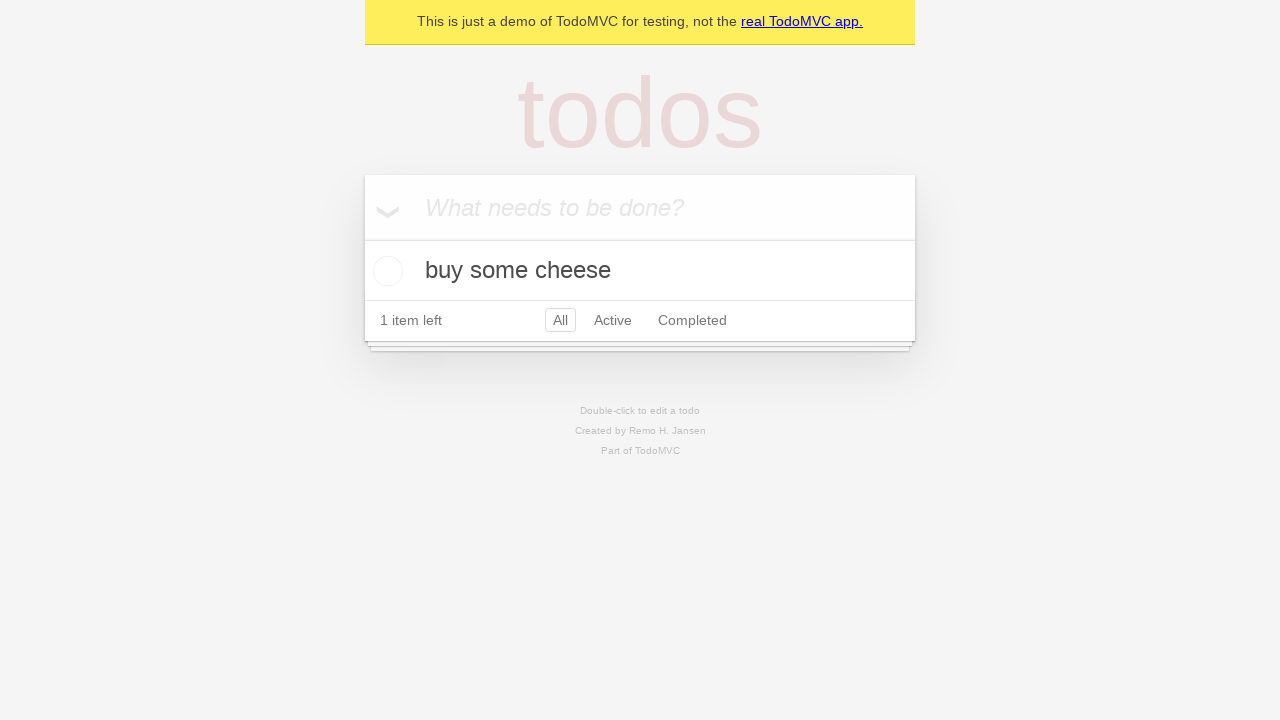

Filled todo input with 'feed the cat' on internal:attr=[placeholder="What needs to be done?"i]
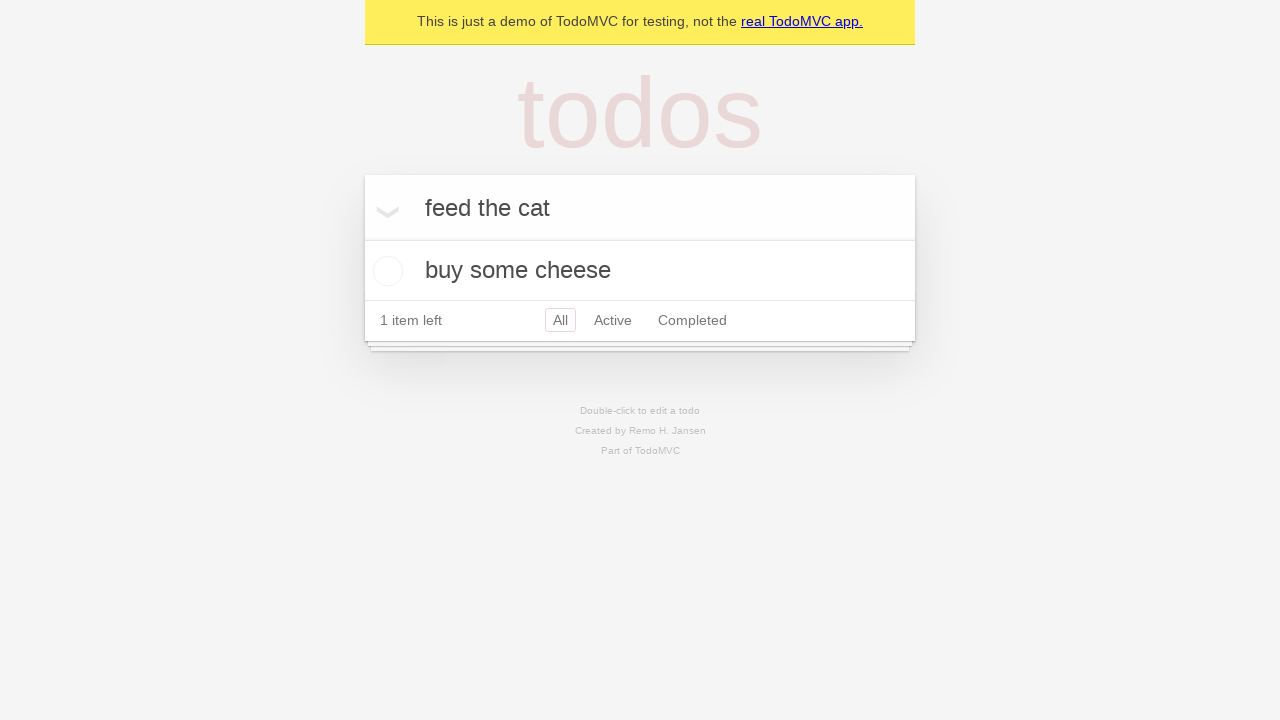

Pressed Enter to create second todo item on internal:attr=[placeholder="What needs to be done?"i]
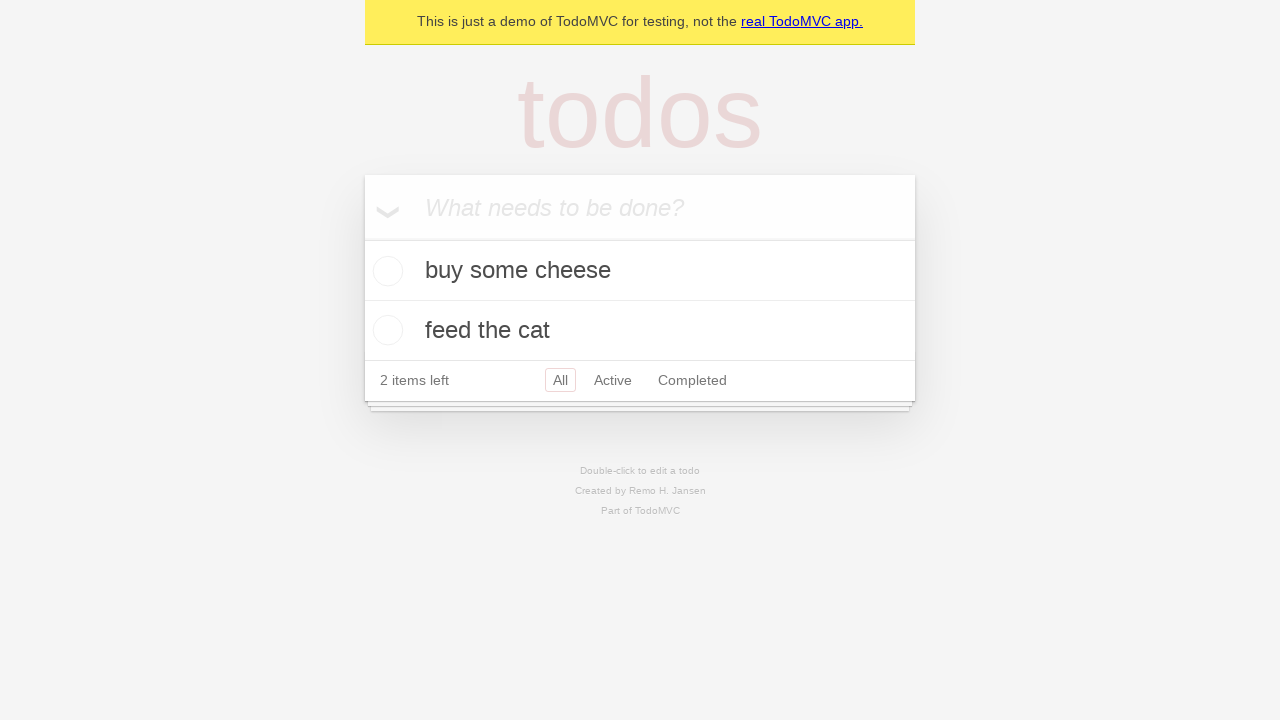

Filled todo input with 'book a doctors appointment' on internal:attr=[placeholder="What needs to be done?"i]
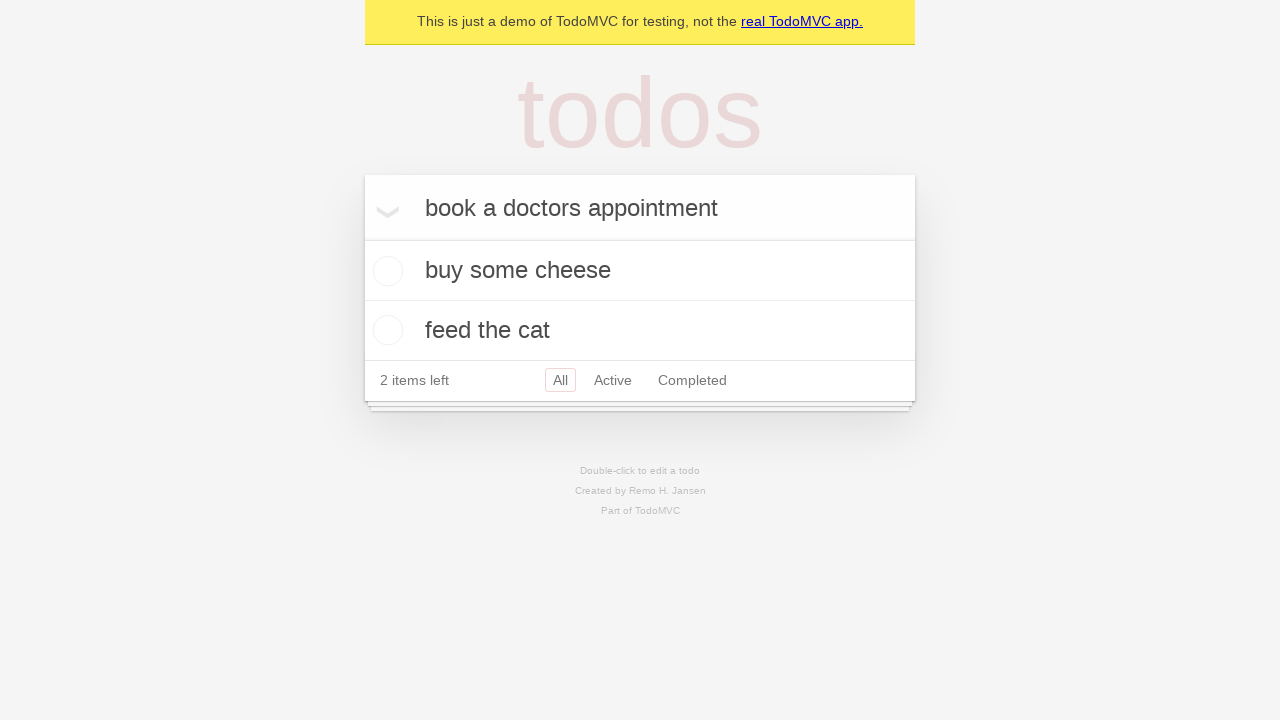

Pressed Enter to create third todo item on internal:attr=[placeholder="What needs to be done?"i]
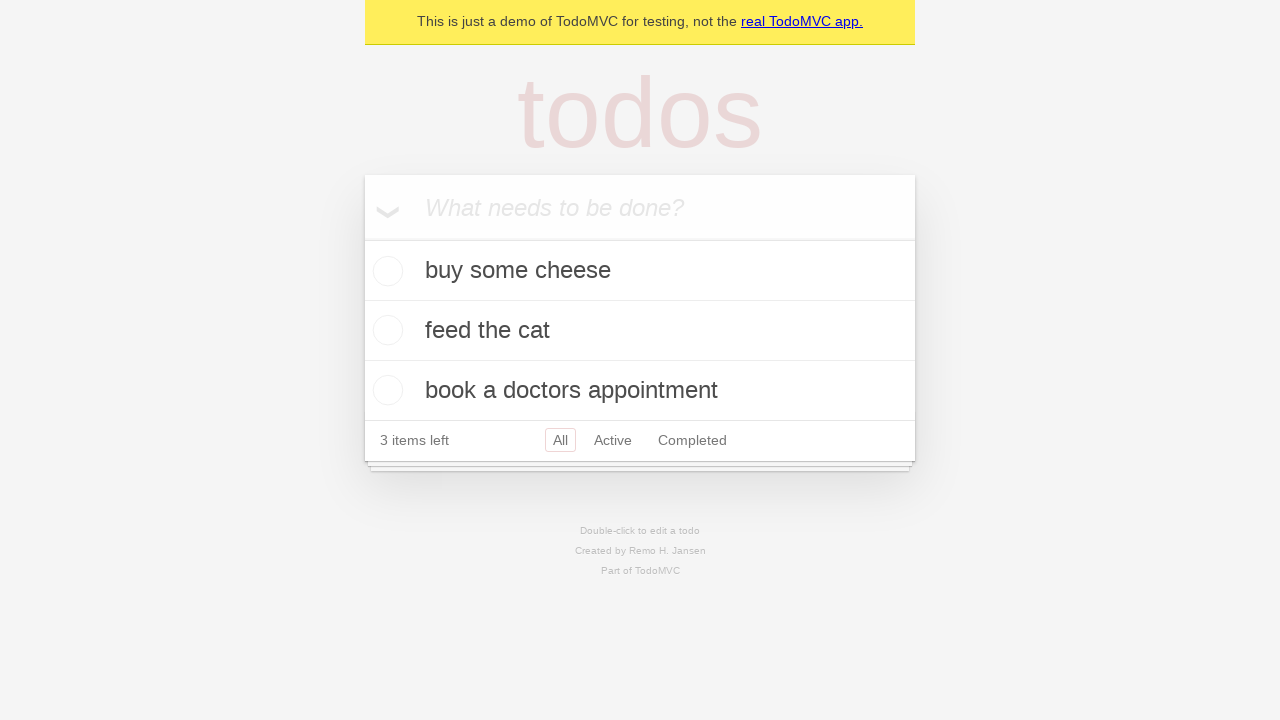

All todo items have been created and are visible
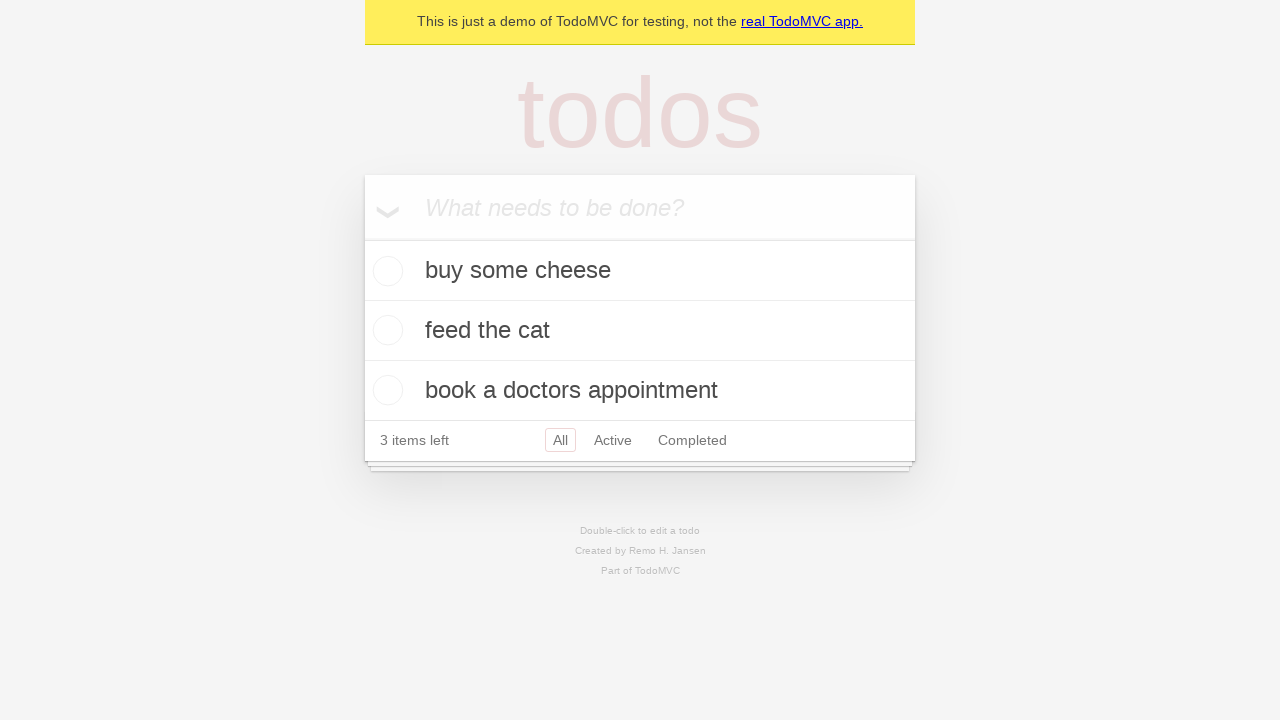

Clicked toggle all checkbox to mark all items as completed at (362, 238) on internal:label="Mark all as complete"i
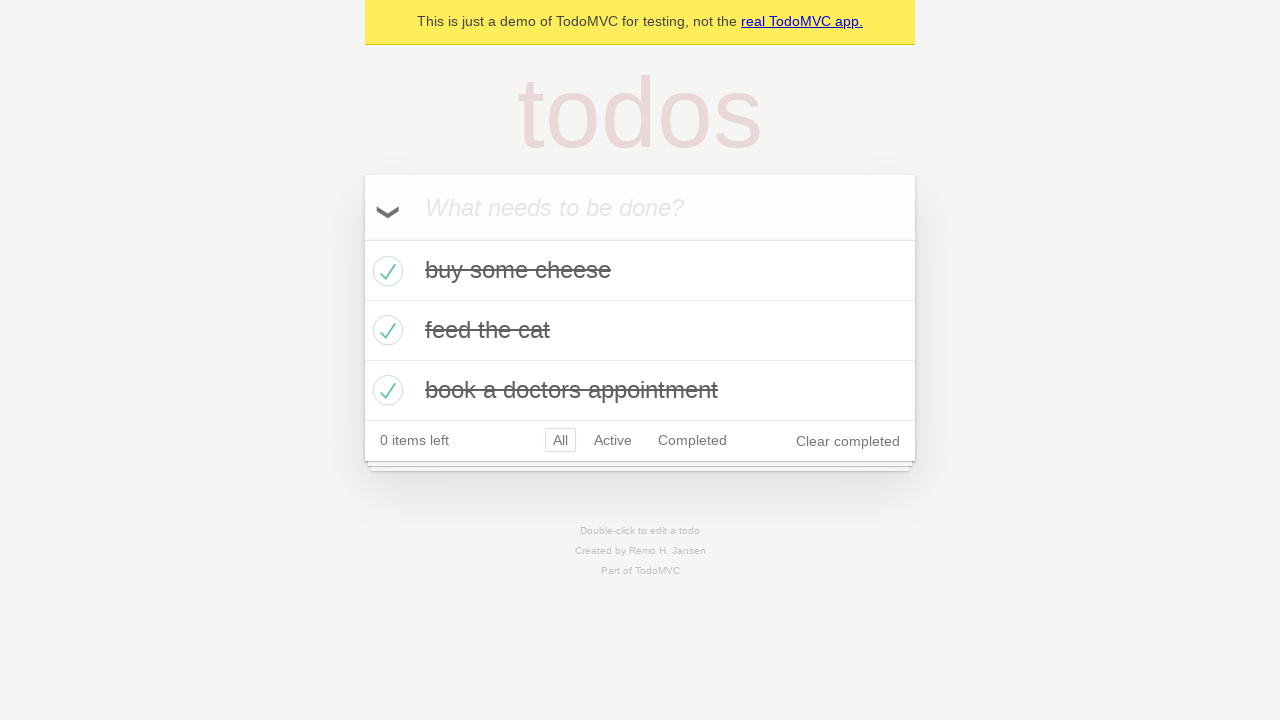

All todo items have been marked as completed
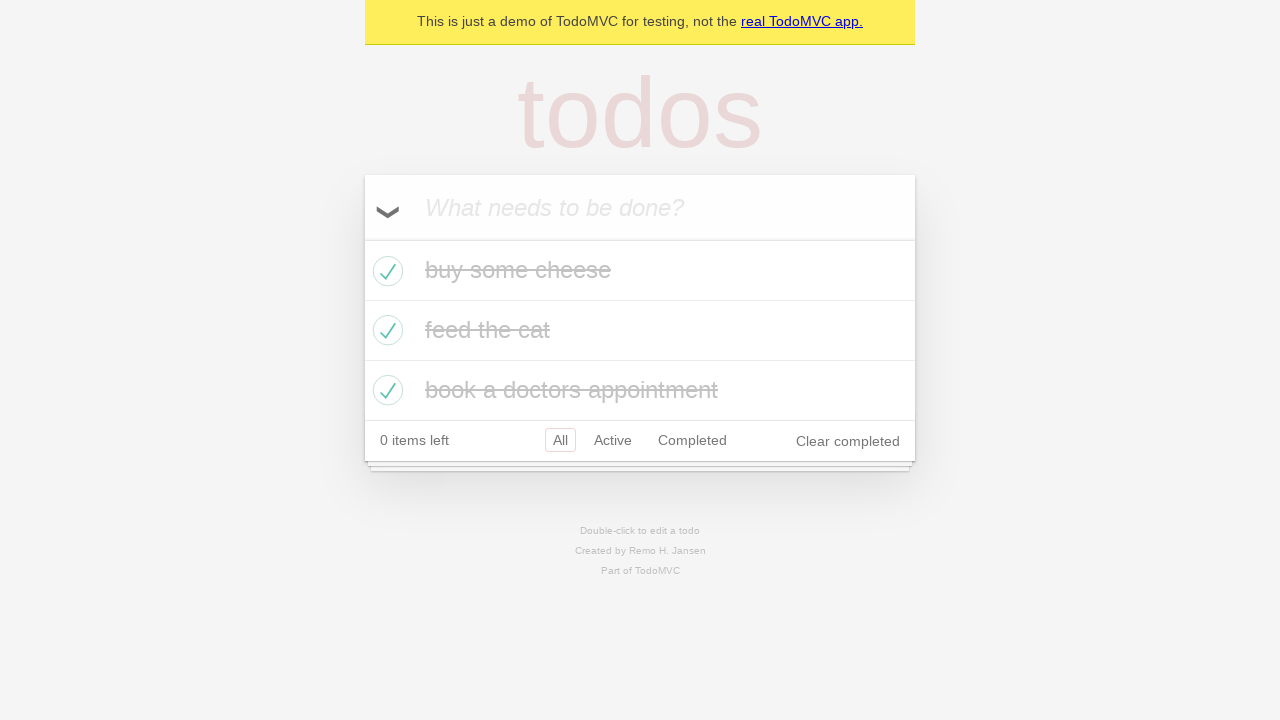

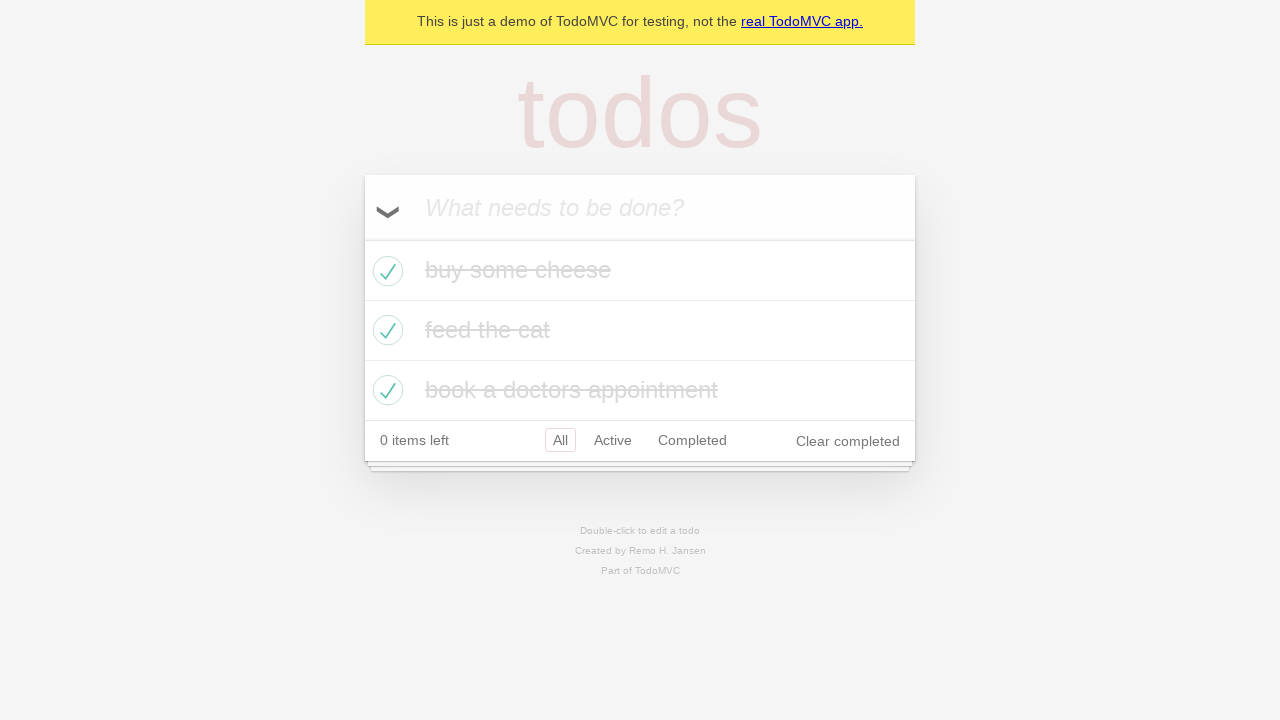